Tests drag and drop functionality by dragging an image element into a drop zone container

Starting URL: https://grotechminds.com/drag-and-drop/

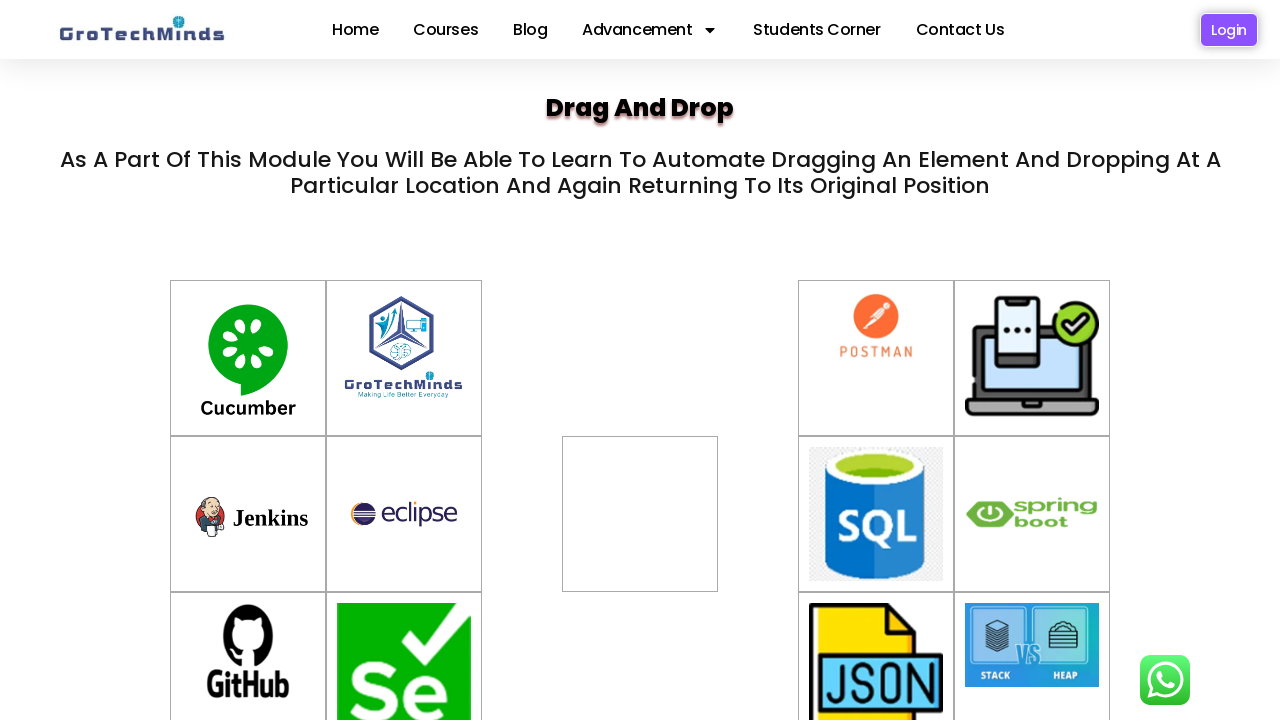

Waited for draggable image element (img#drag11) to be ready
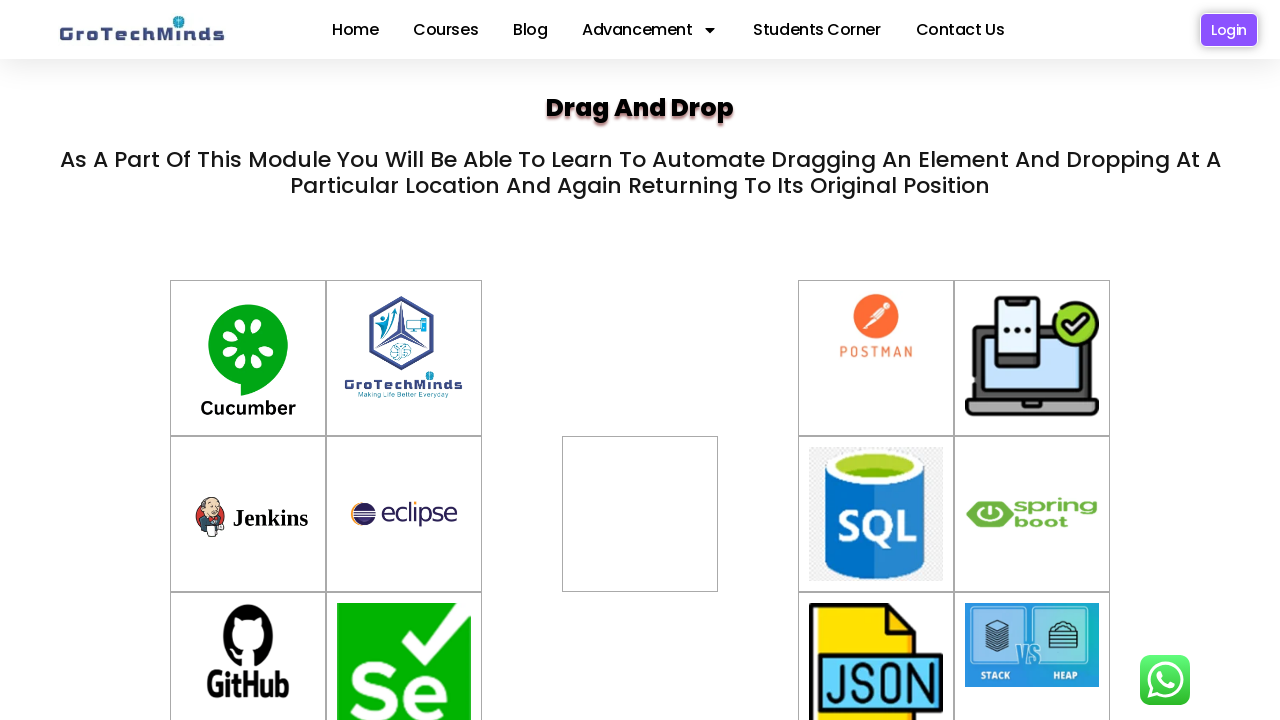

Located the draggable image element (img#drag11)
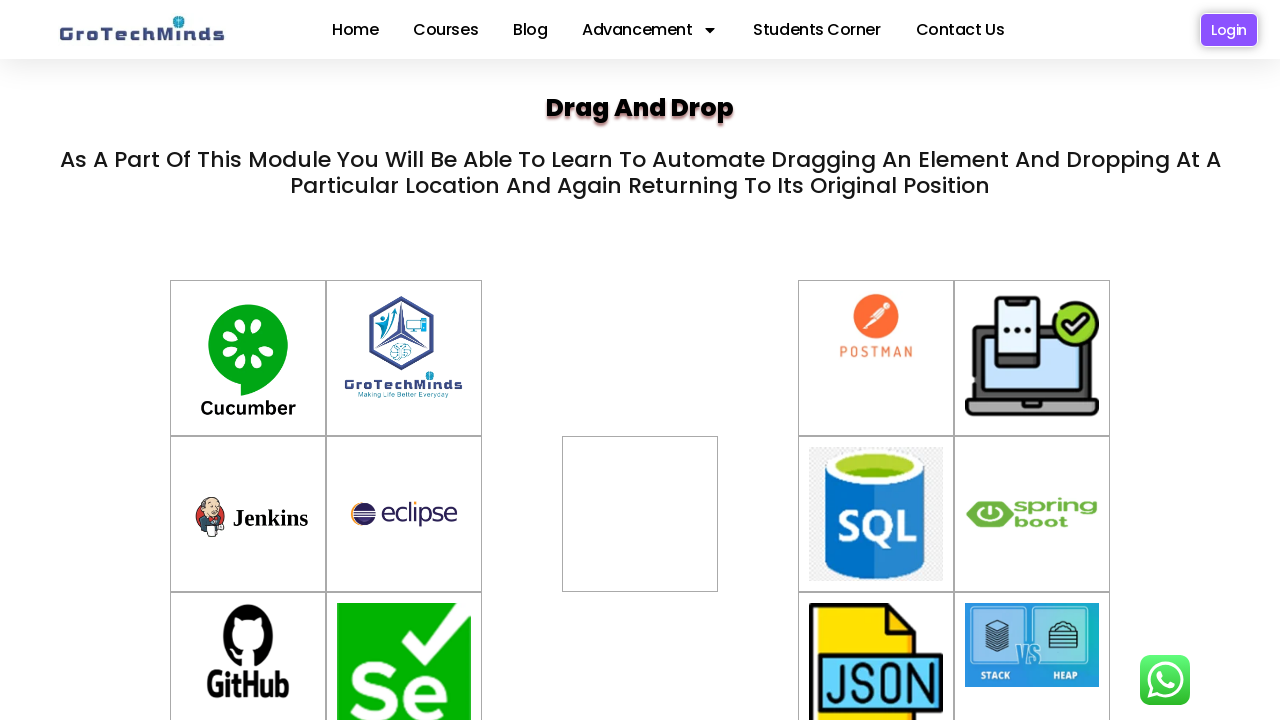

Located the drop zone container (div#div2)
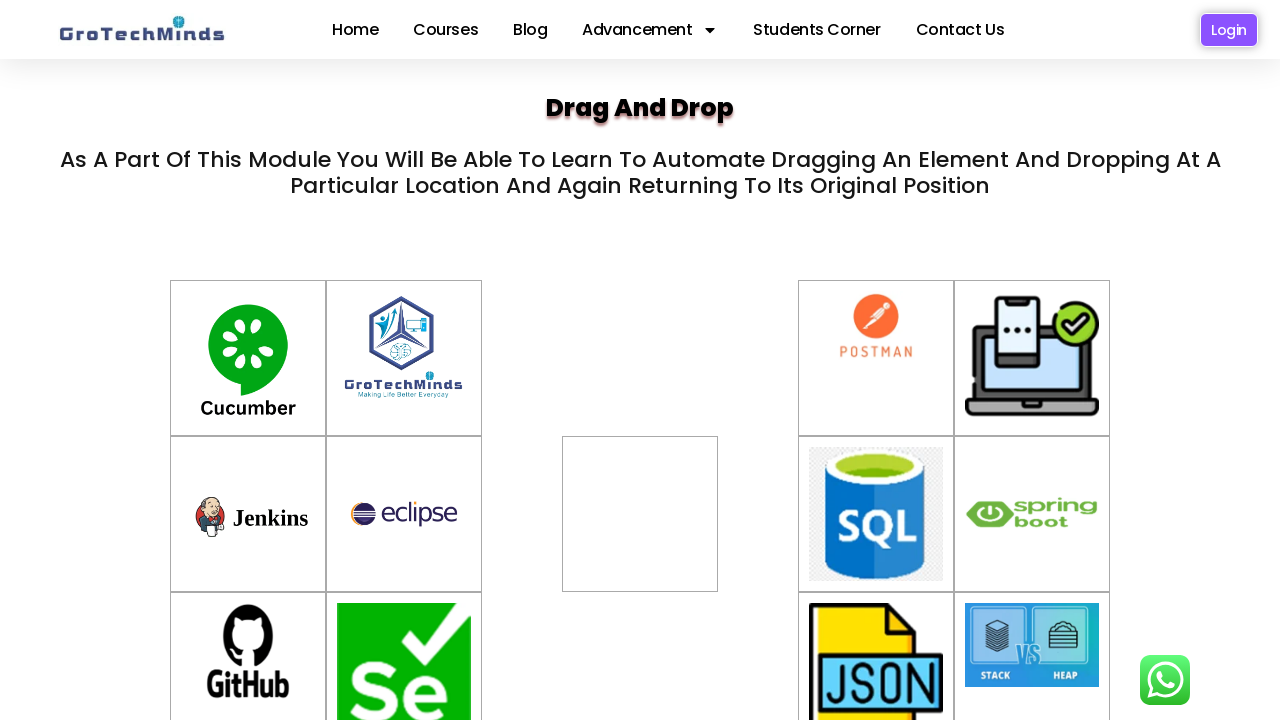

Dragged image element into drop zone container at (640, 494)
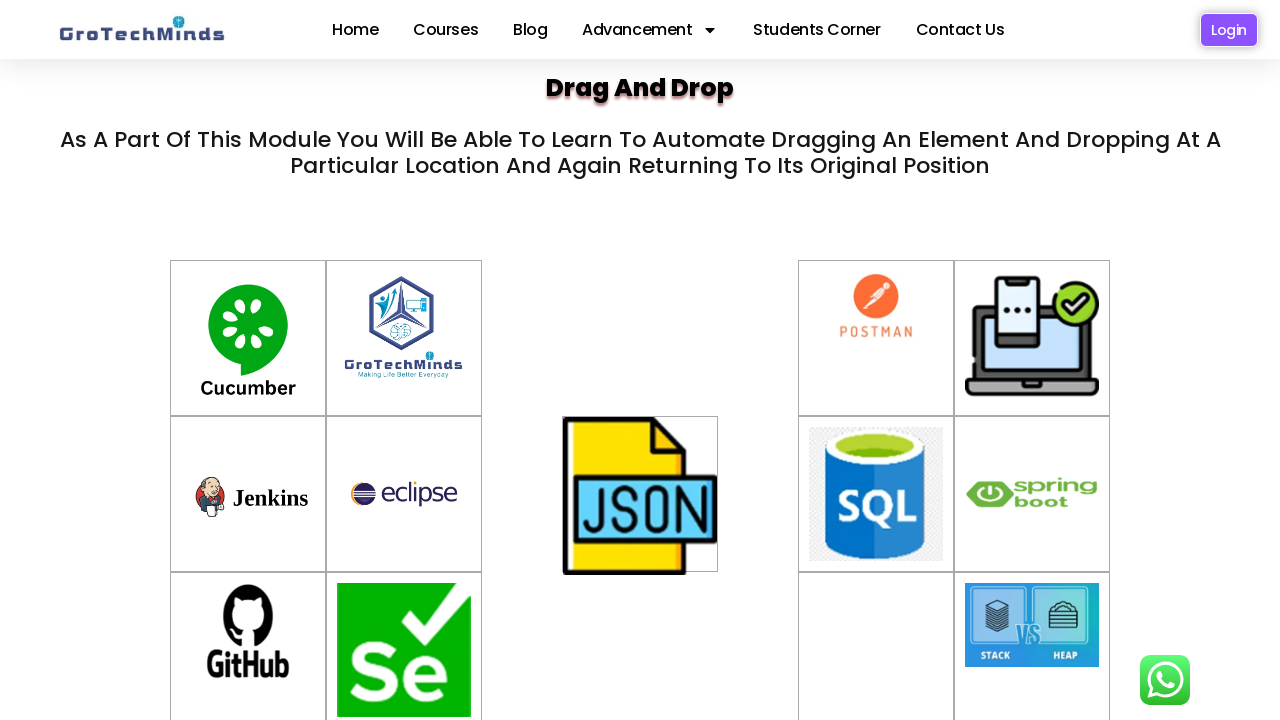

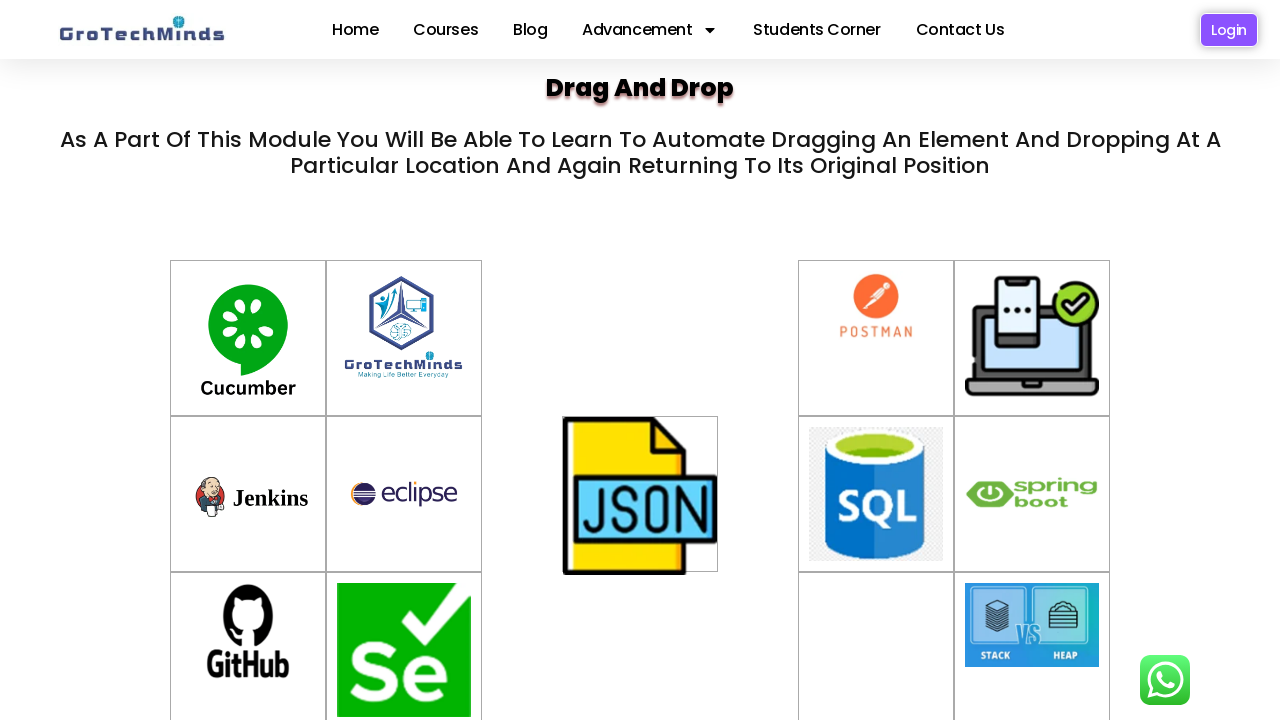